Tests marking individual items as complete by checking their toggle boxes

Starting URL: https://todo-app.serenity-js.org/#/

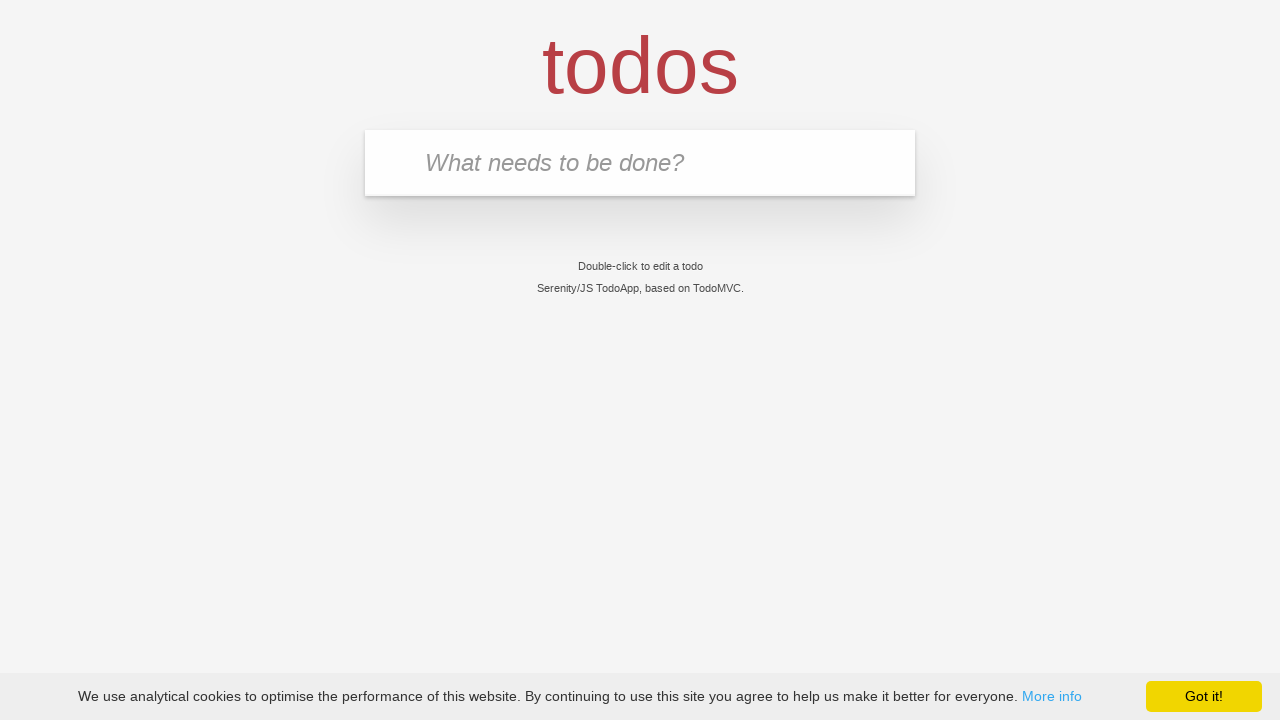

Navigated to Todo App
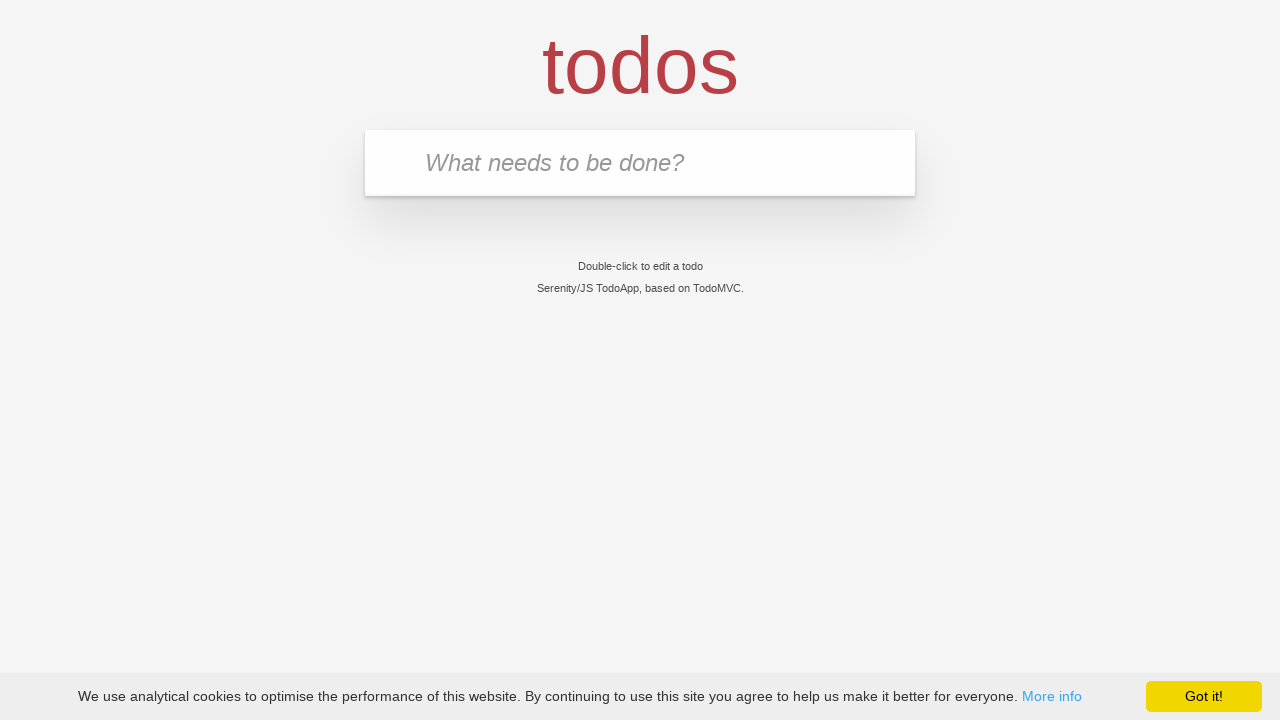

Filled first todo item 'buy some cheese' on .new-todo
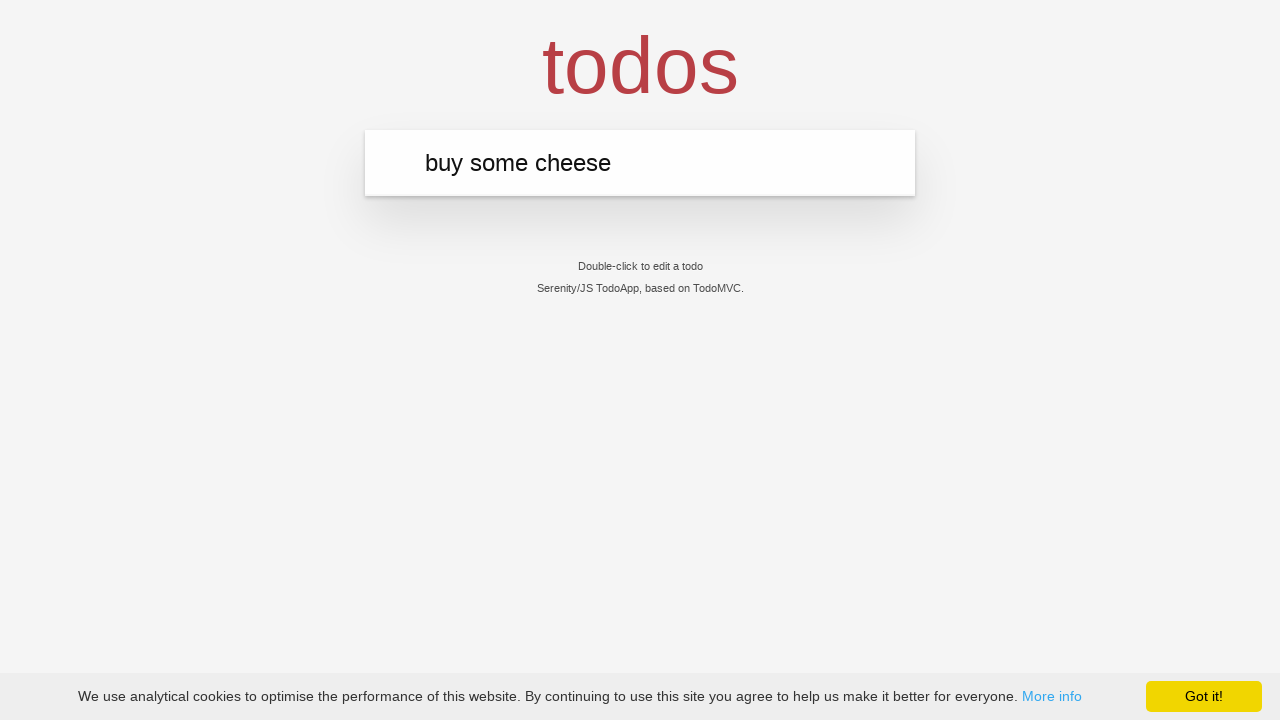

Pressed Enter to create first todo item on .new-todo
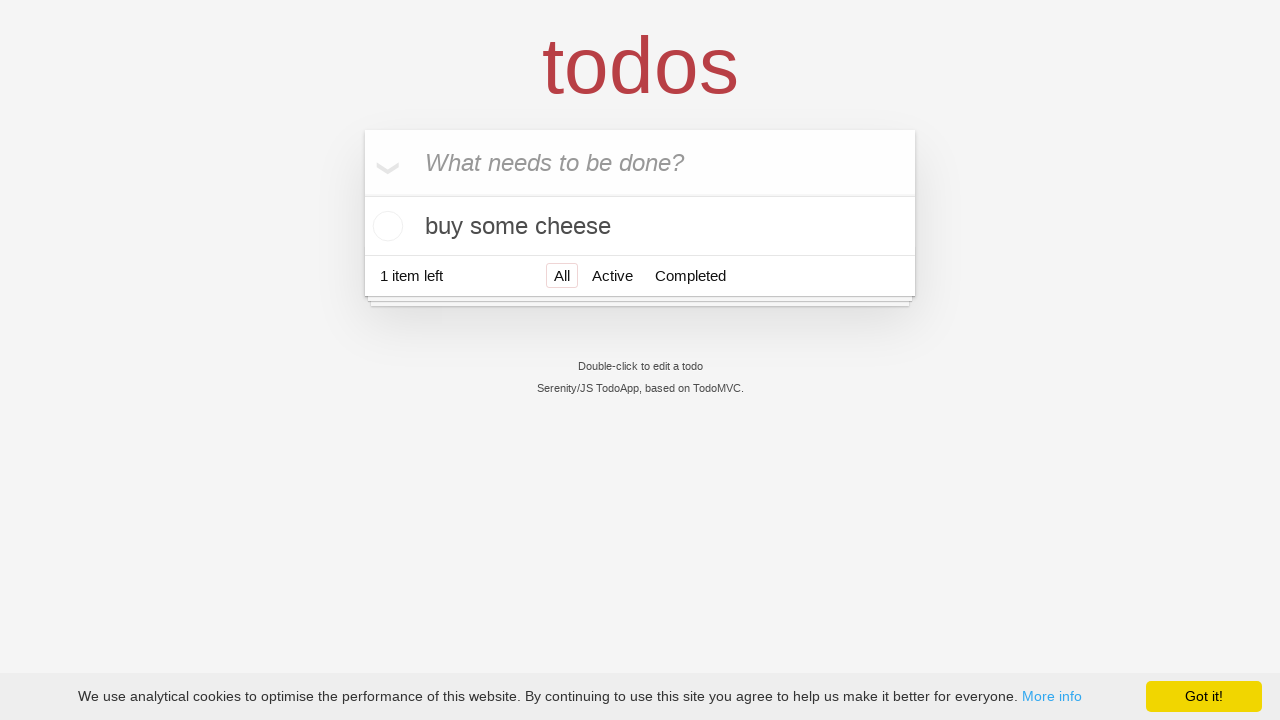

Filled second todo item 'feed the cat' on .new-todo
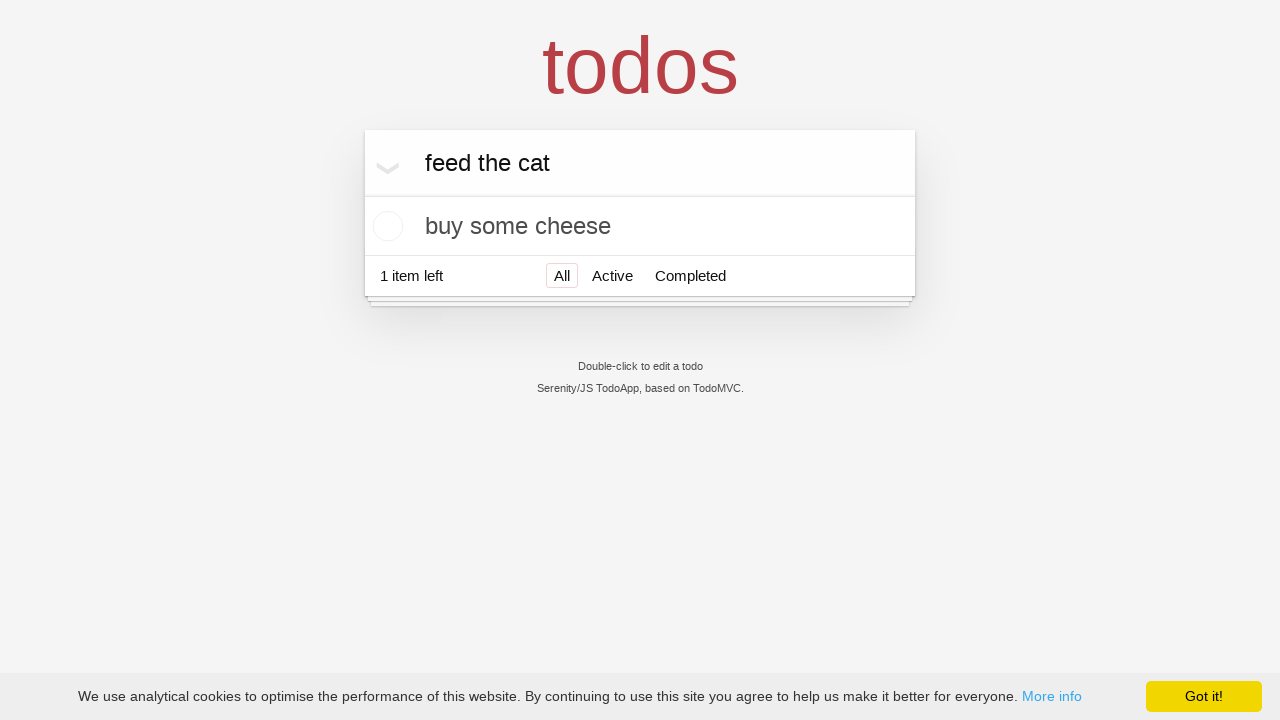

Pressed Enter to create second todo item on .new-todo
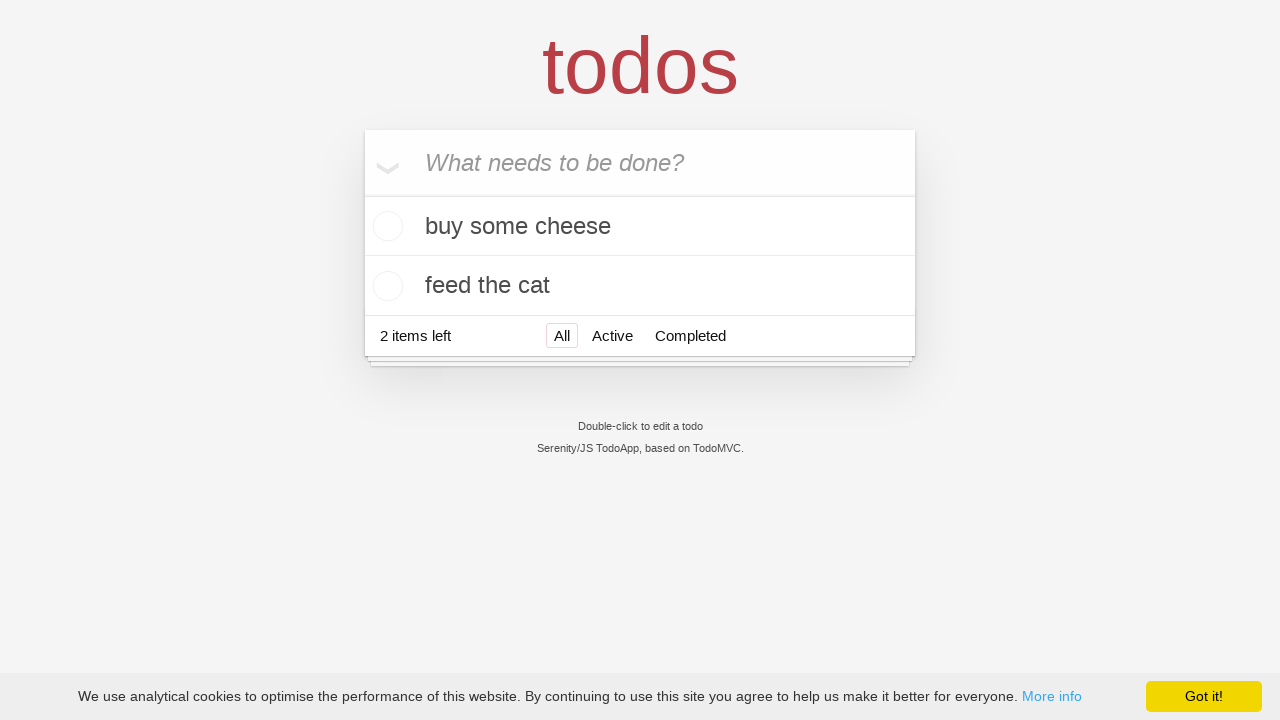

Waited for second todo item to appear in list
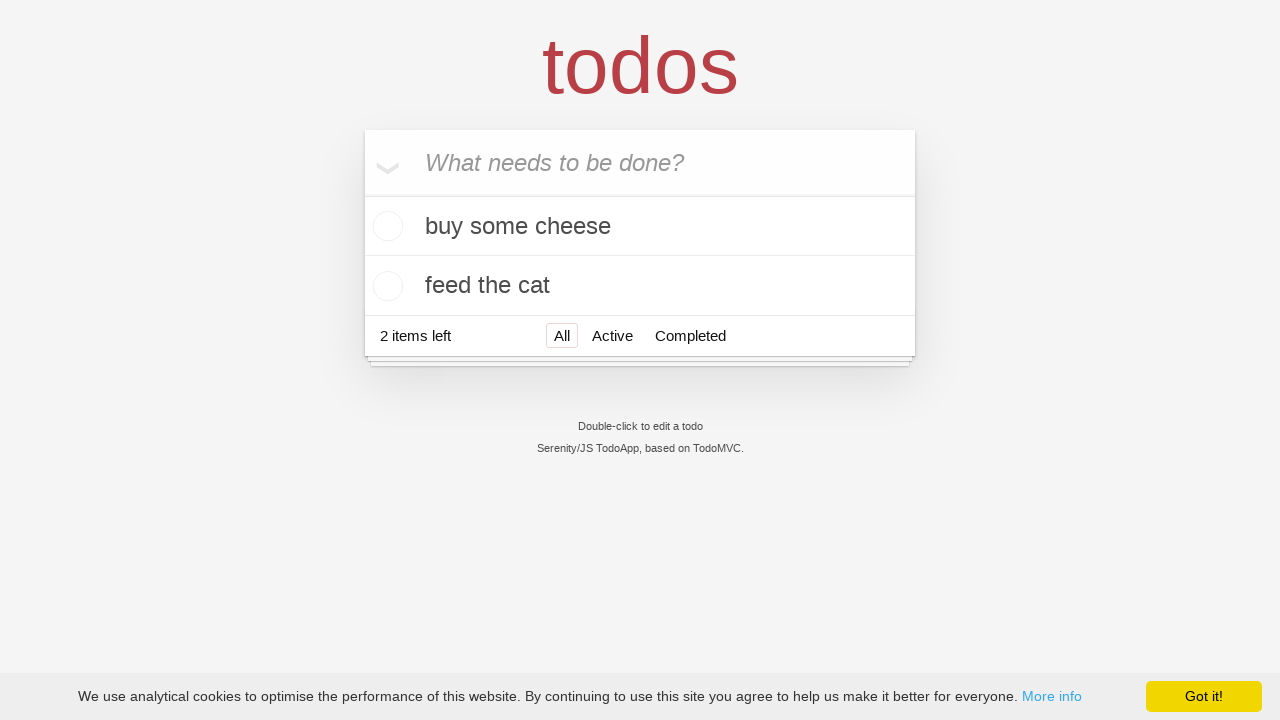

Marked first todo item as complete by checking toggle at (385, 226) on .todo-list li >> nth=0 >> .toggle
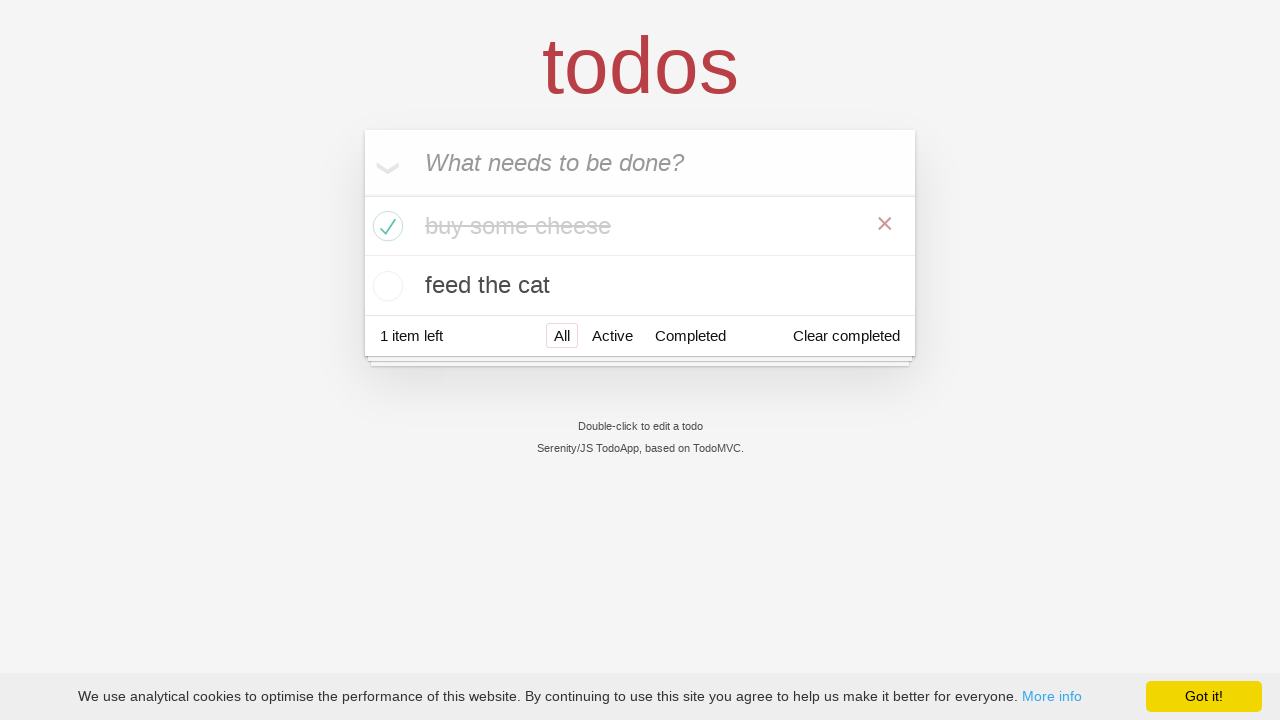

Marked second todo item as complete by checking toggle at (385, 286) on .todo-list li >> nth=1 >> .toggle
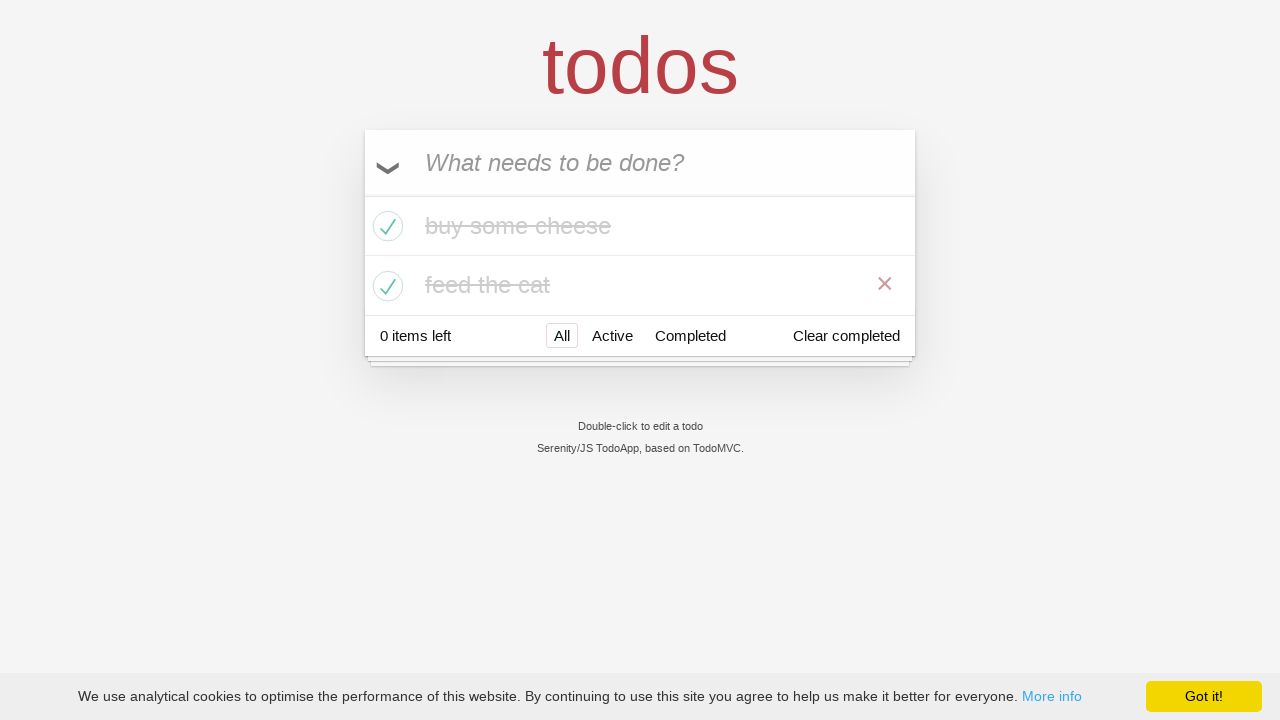

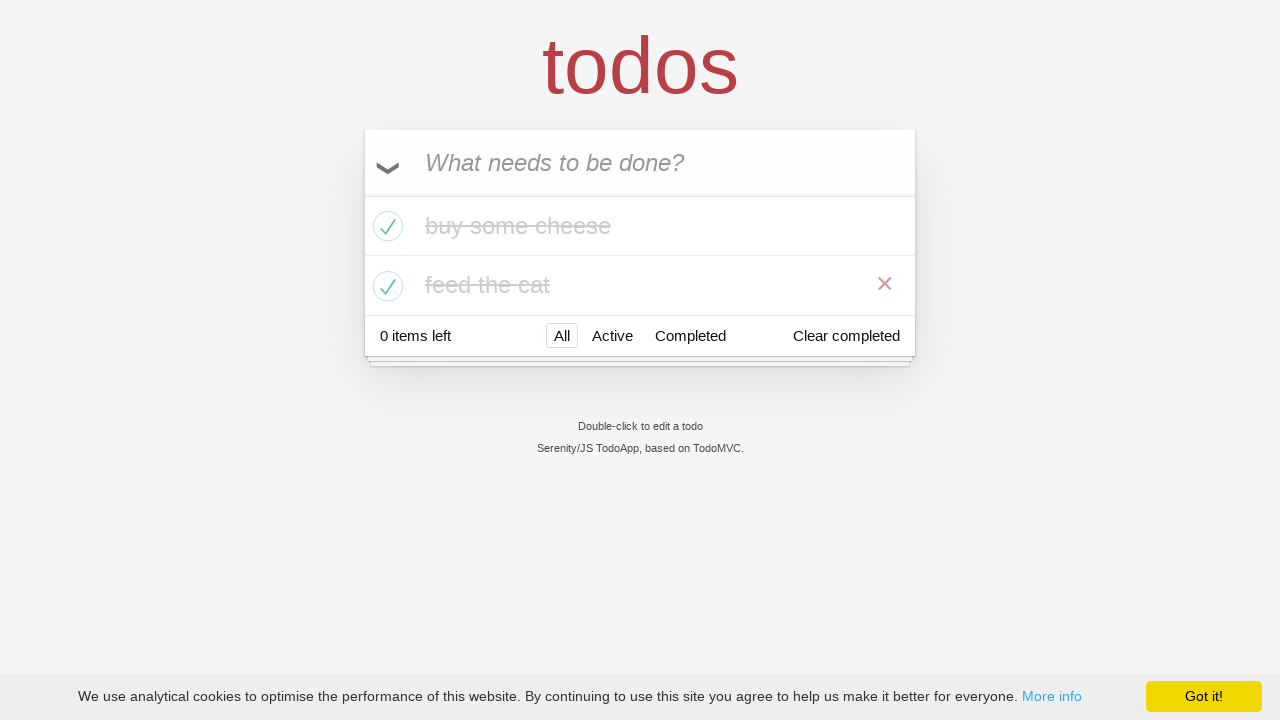